Navigates to Spotify homepage and verifies the page loads by checking that the title and URL are accessible

Starting URL: https://www.spotify.com

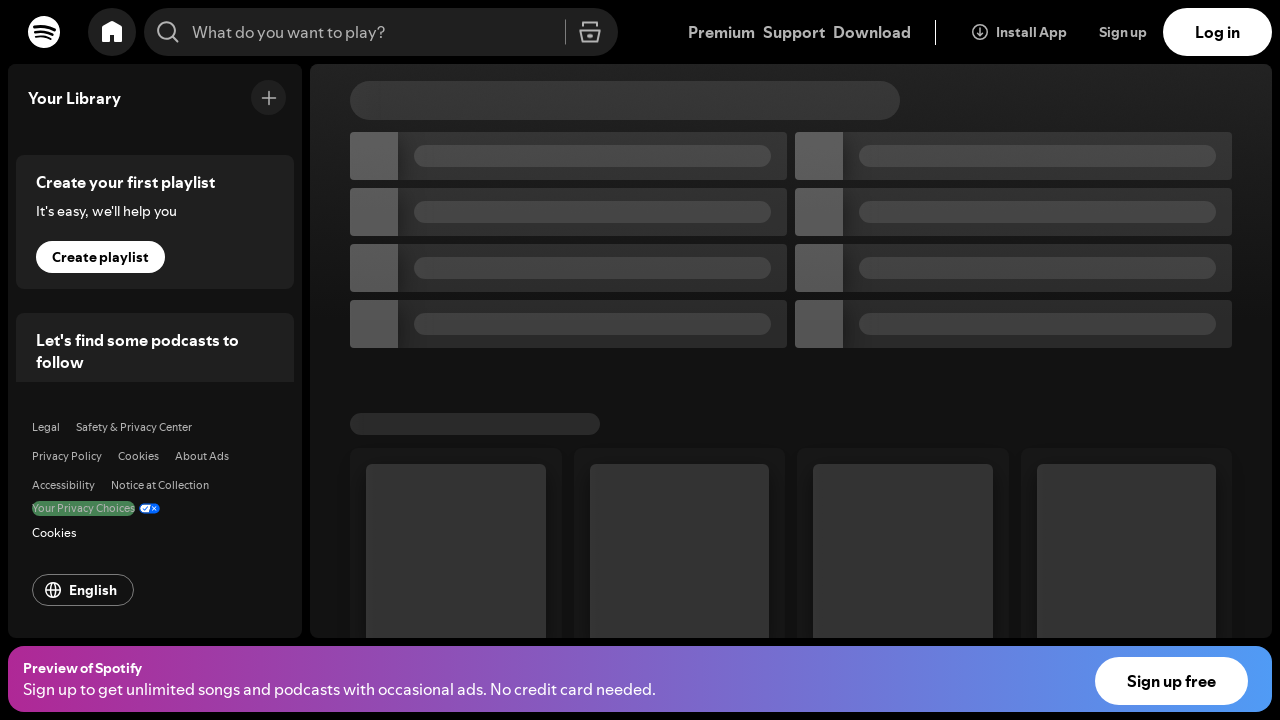

Navigated to Spotify homepage
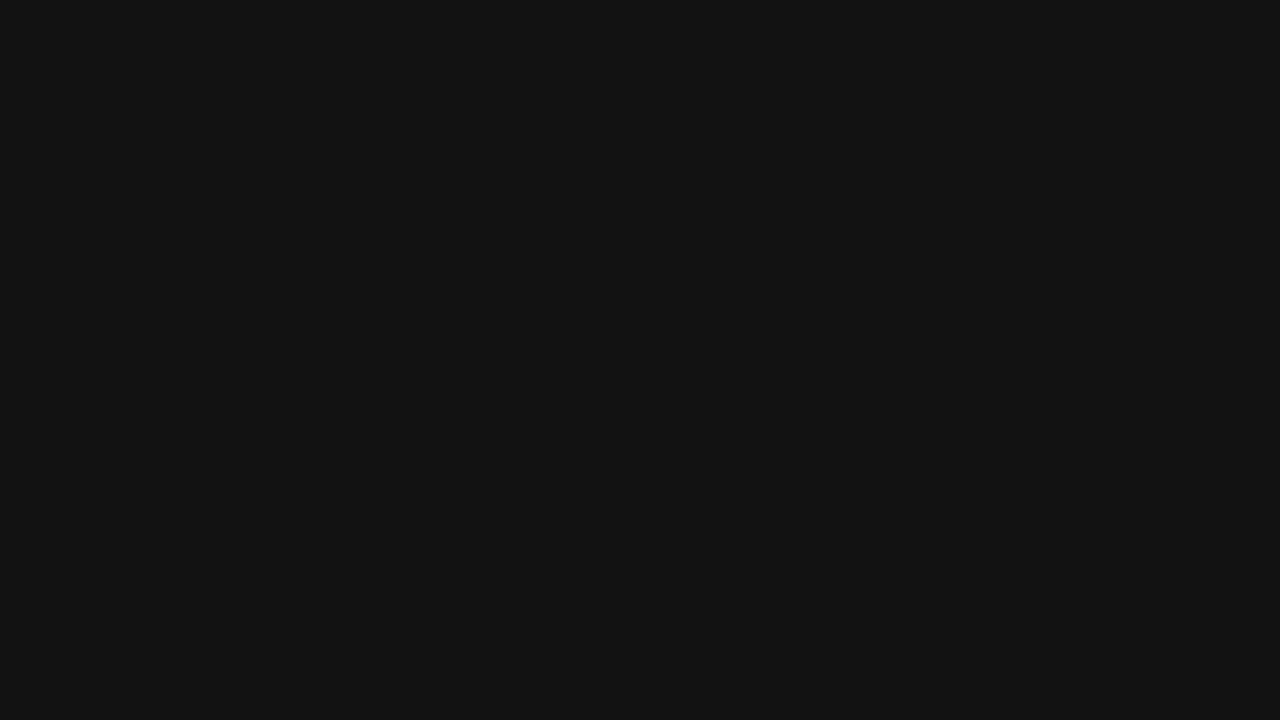

Page fully loaded with DOM content
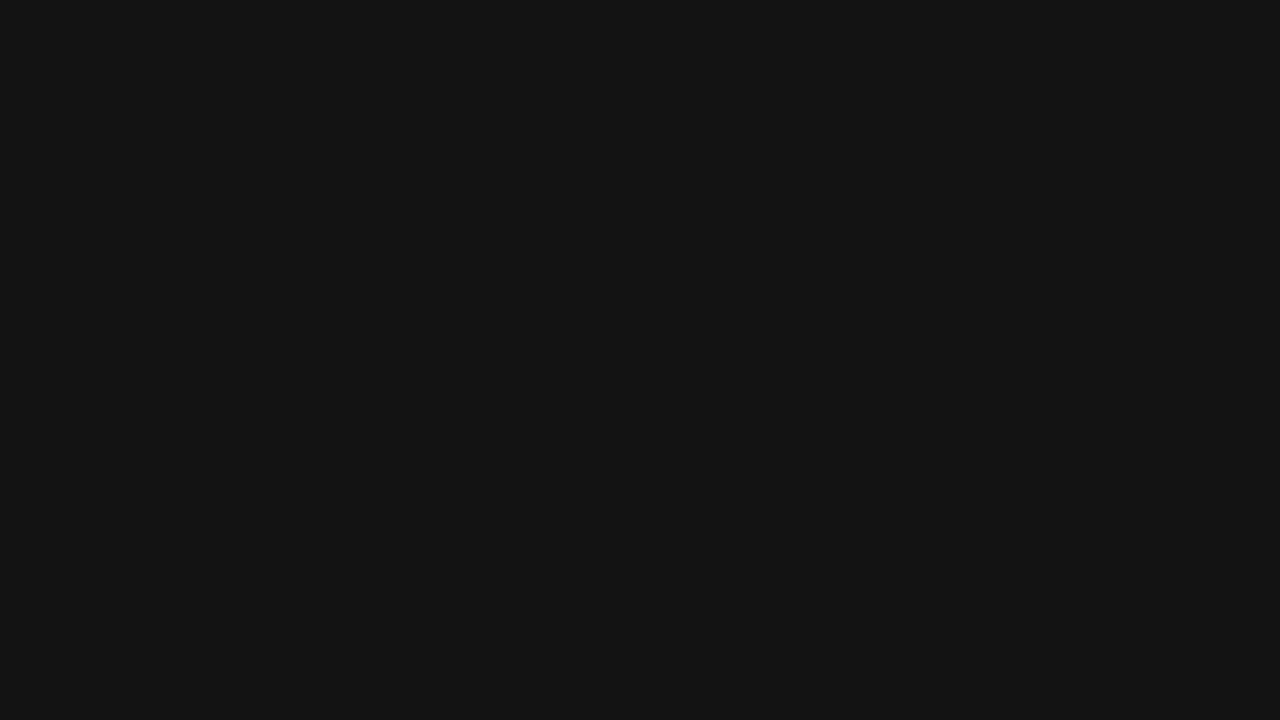

Retrieved page title: 'Spotify - Web Player: Music for everyone'
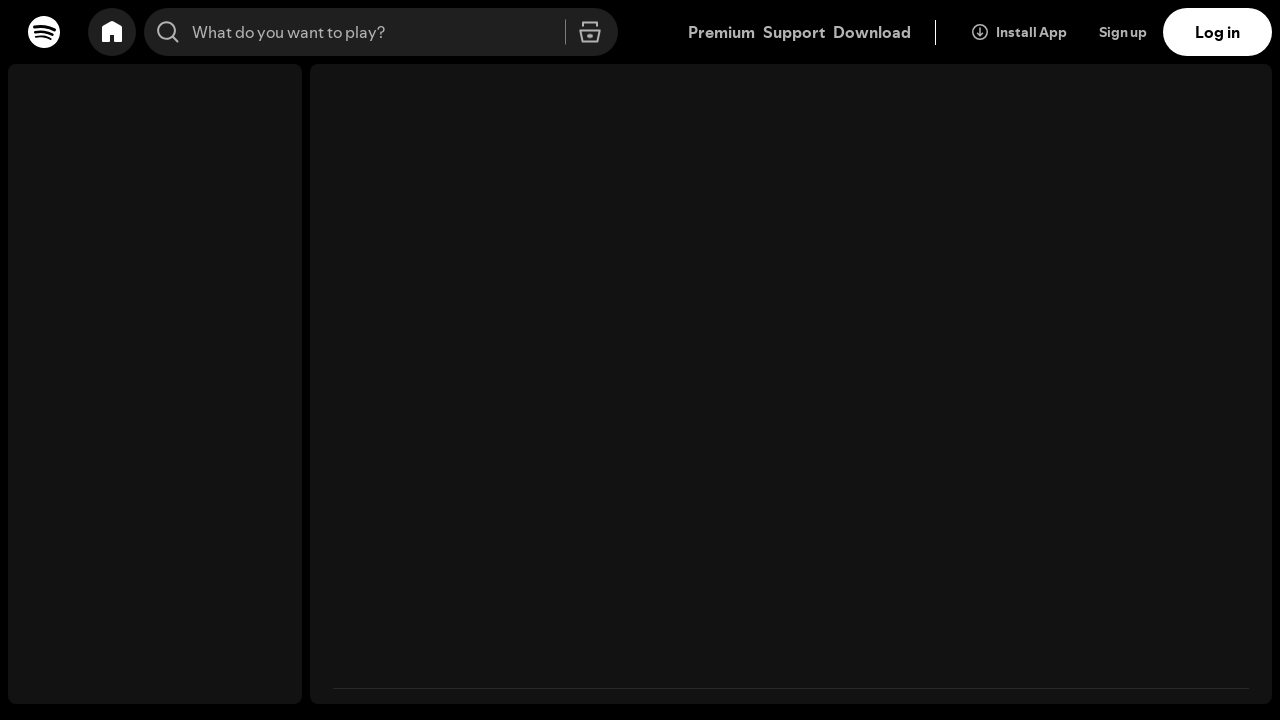

Verified page title is not empty
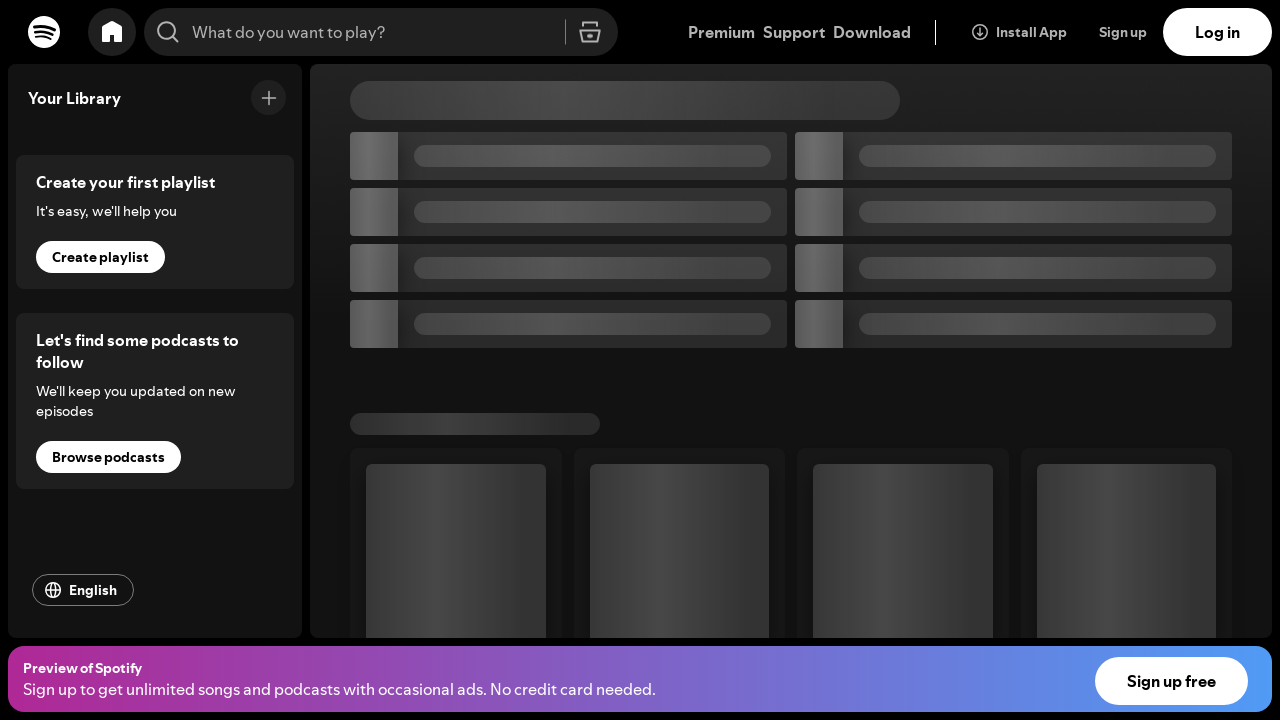

Retrieved page URL: 'https://open.spotify.com/'
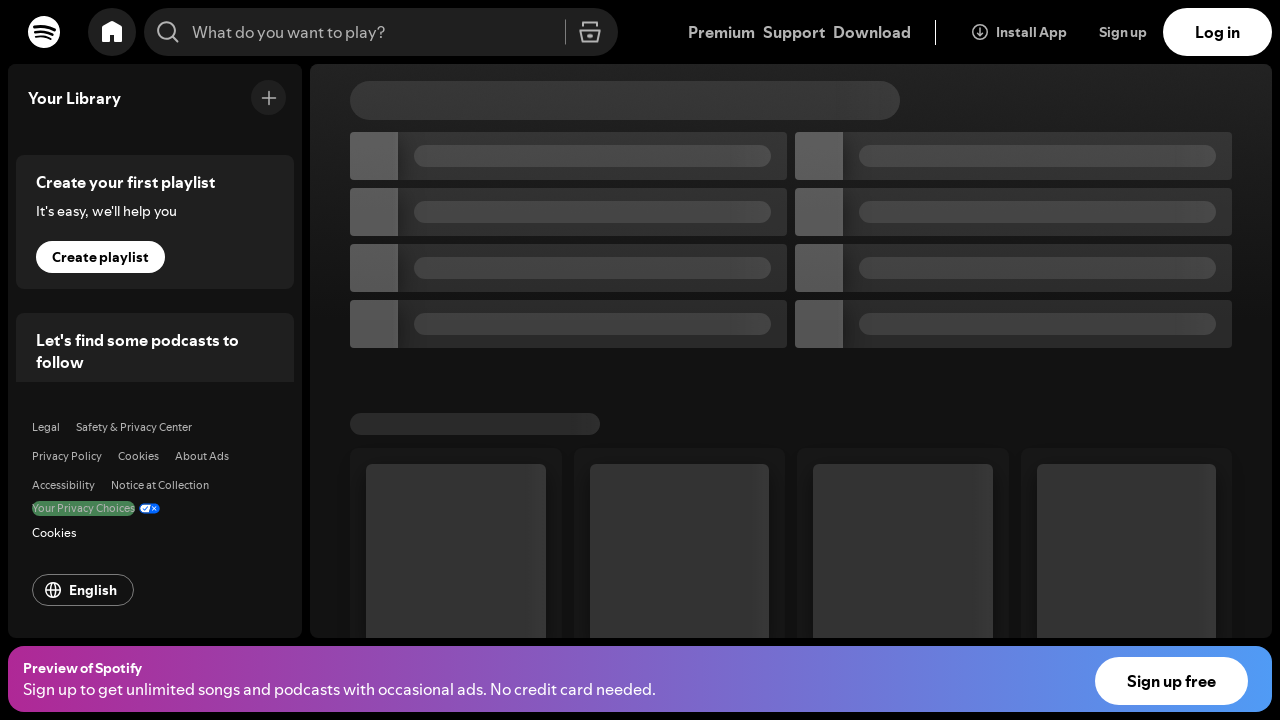

Verified URL contains 'spotify.com'
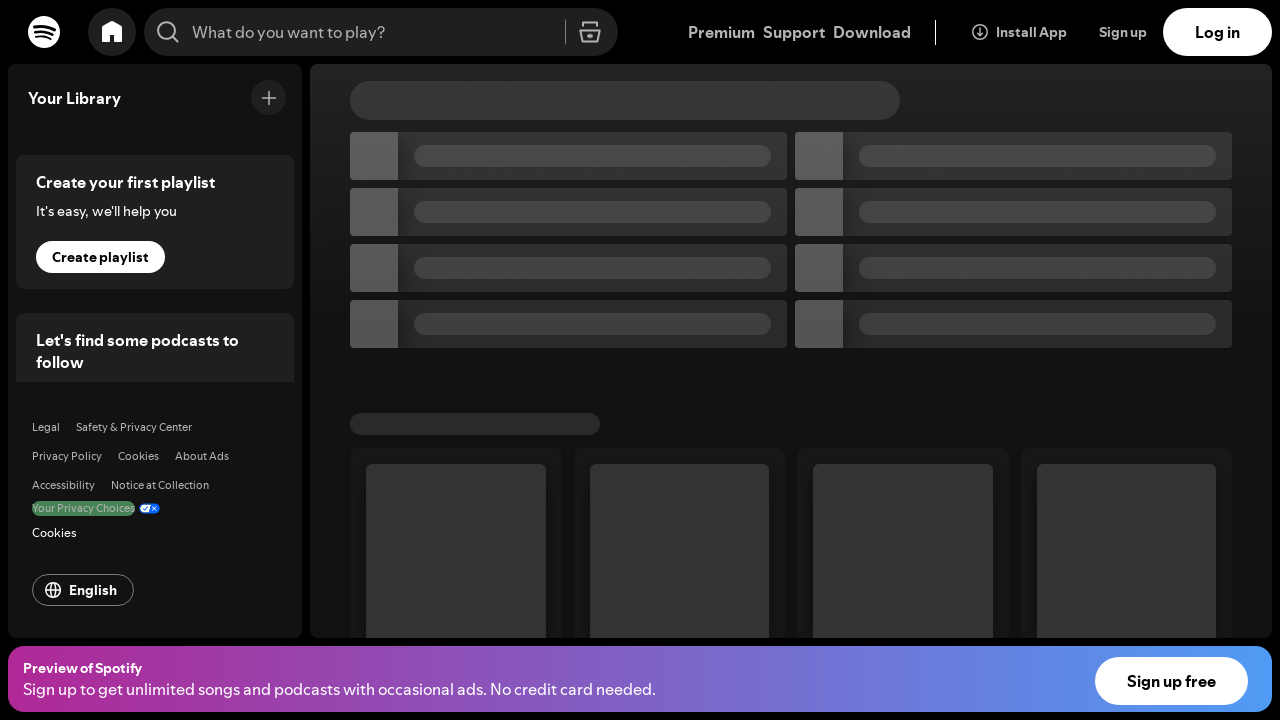

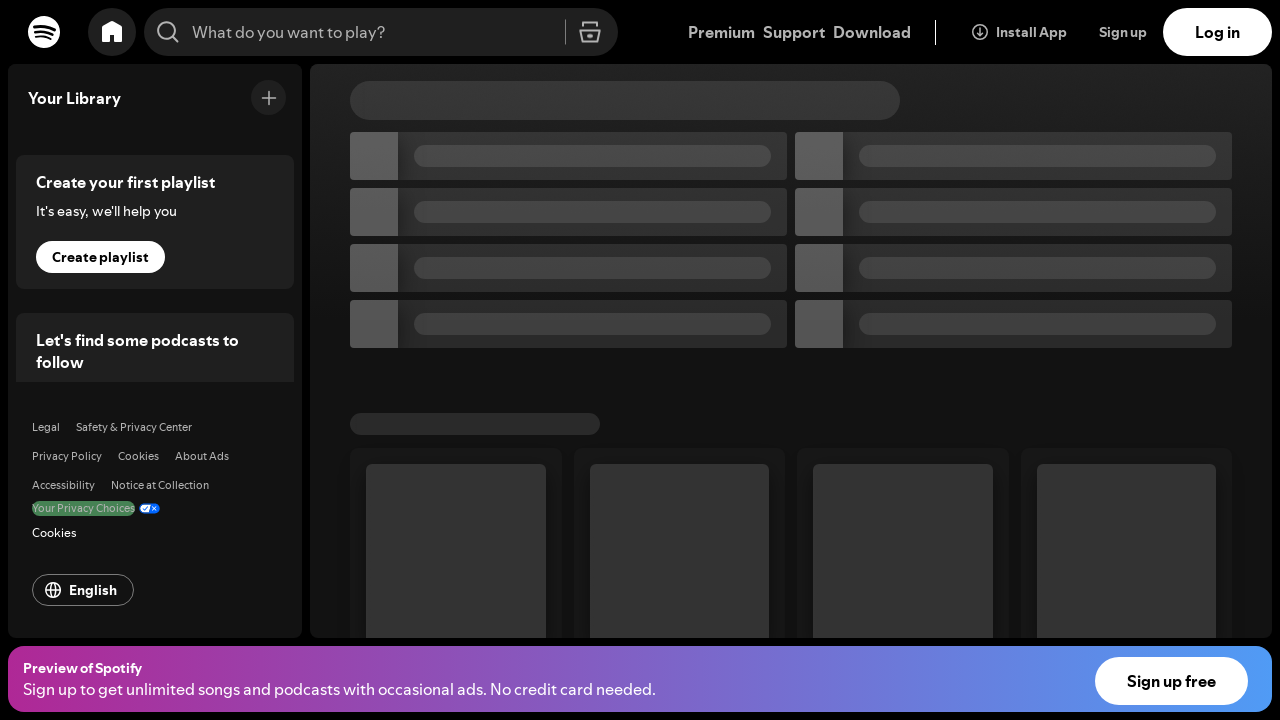